Tests slider functionality by dragging a slider handle horizontally within an iframe

Starting URL: https://jqueryui.com/slider/

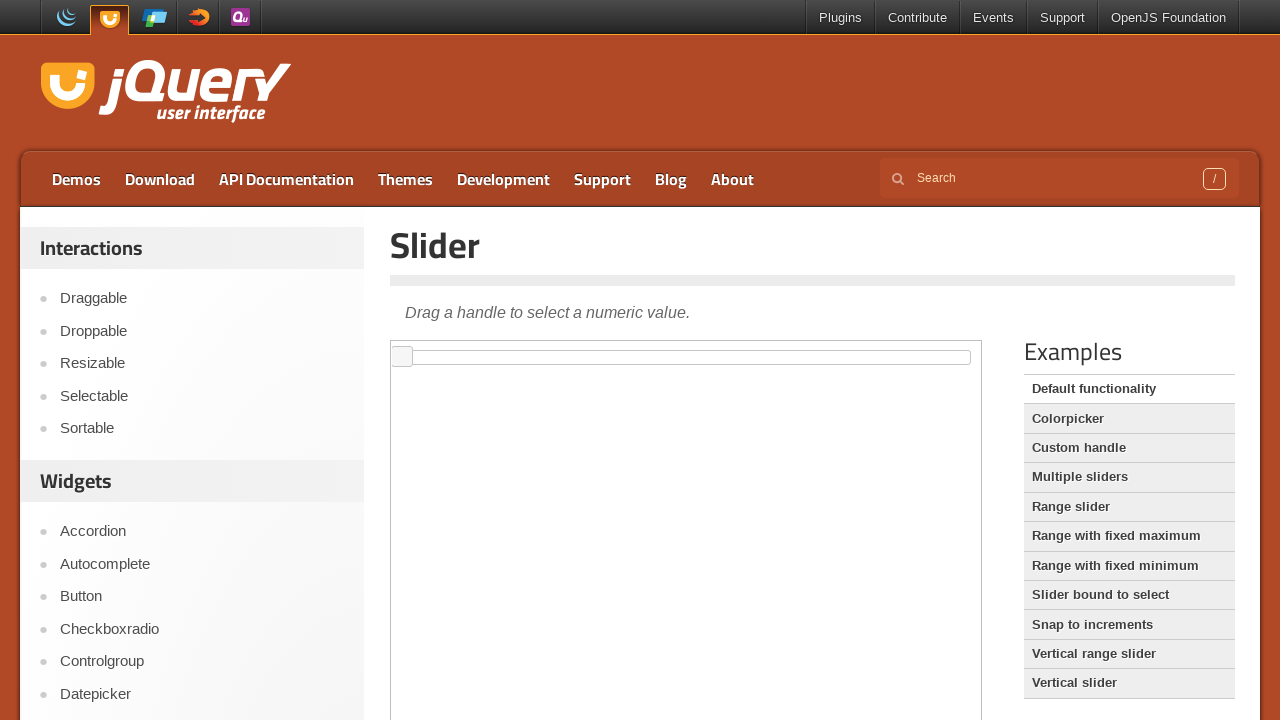

Located the demo iframe
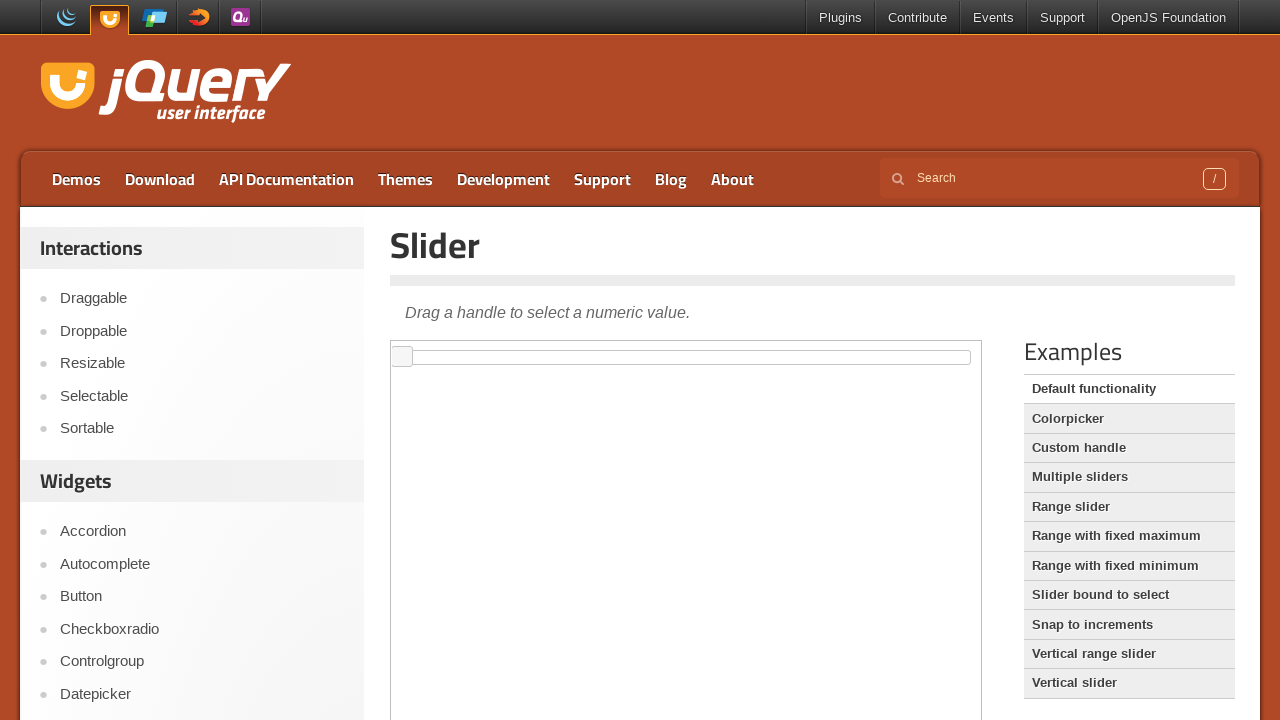

Located the slider handle element
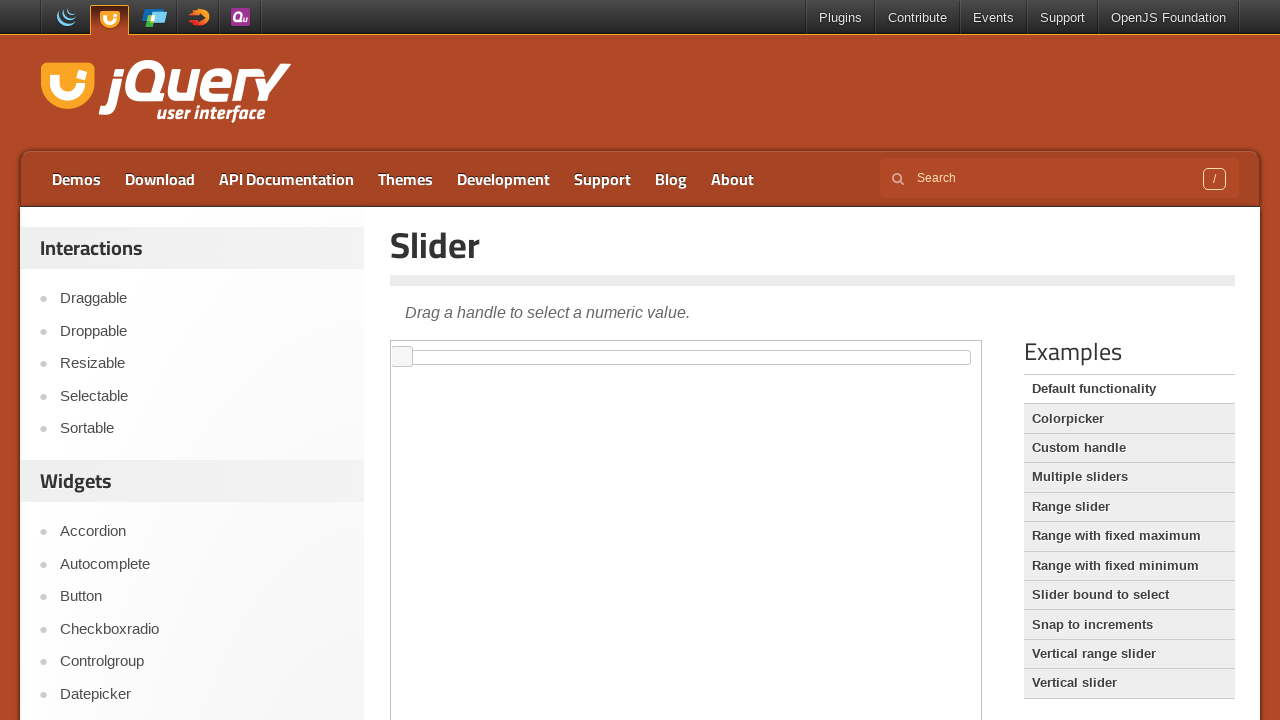

Retrieved slider handle bounding box
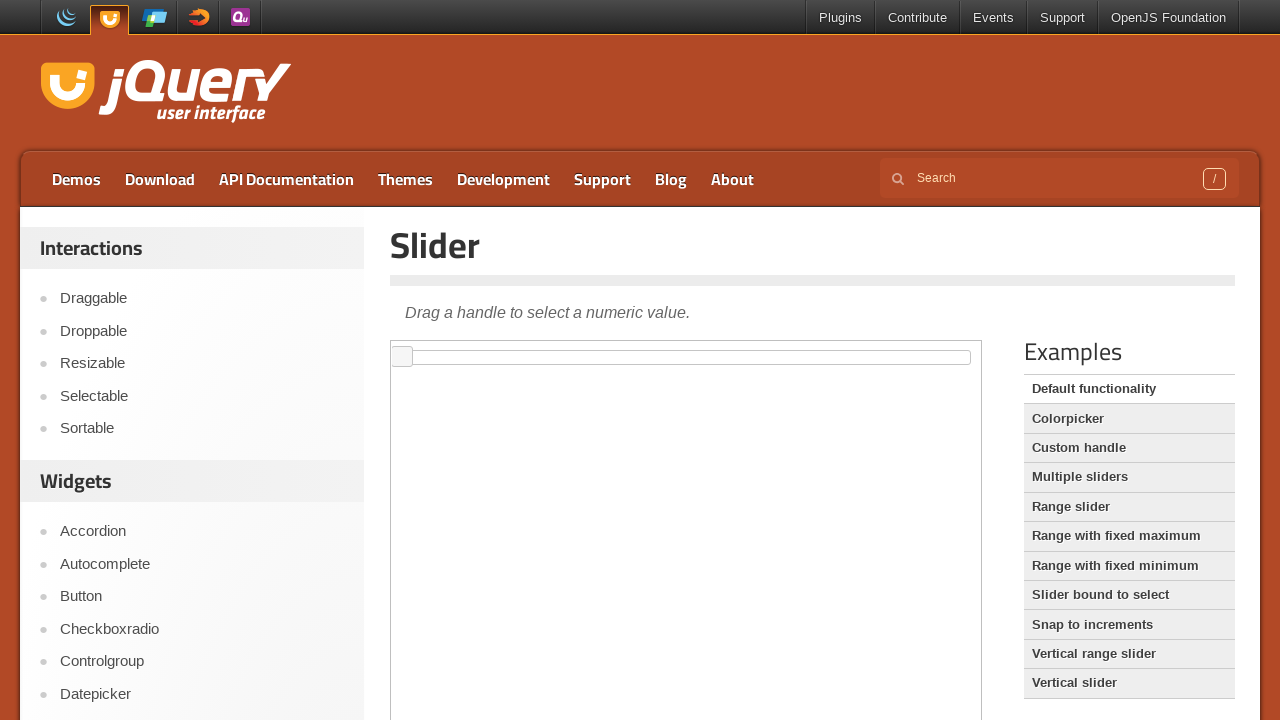

Moved mouse to center of slider handle at (402, 357)
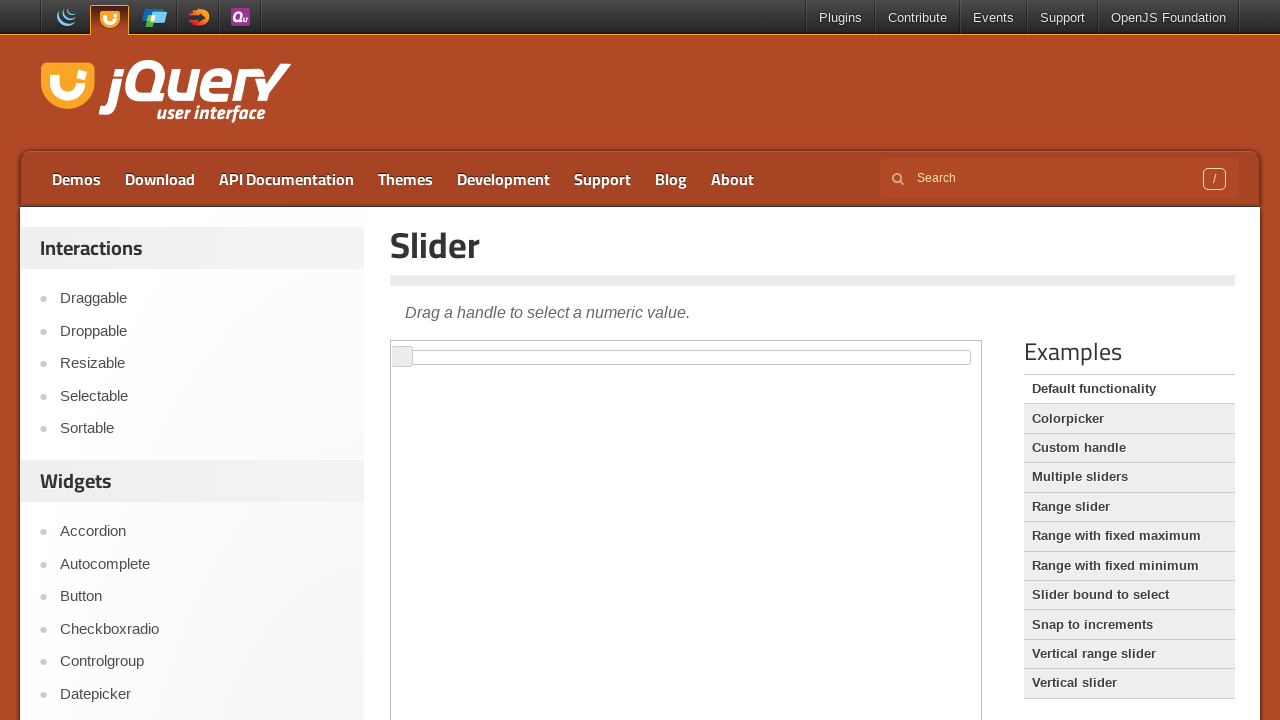

Pressed mouse button down on slider handle at (402, 357)
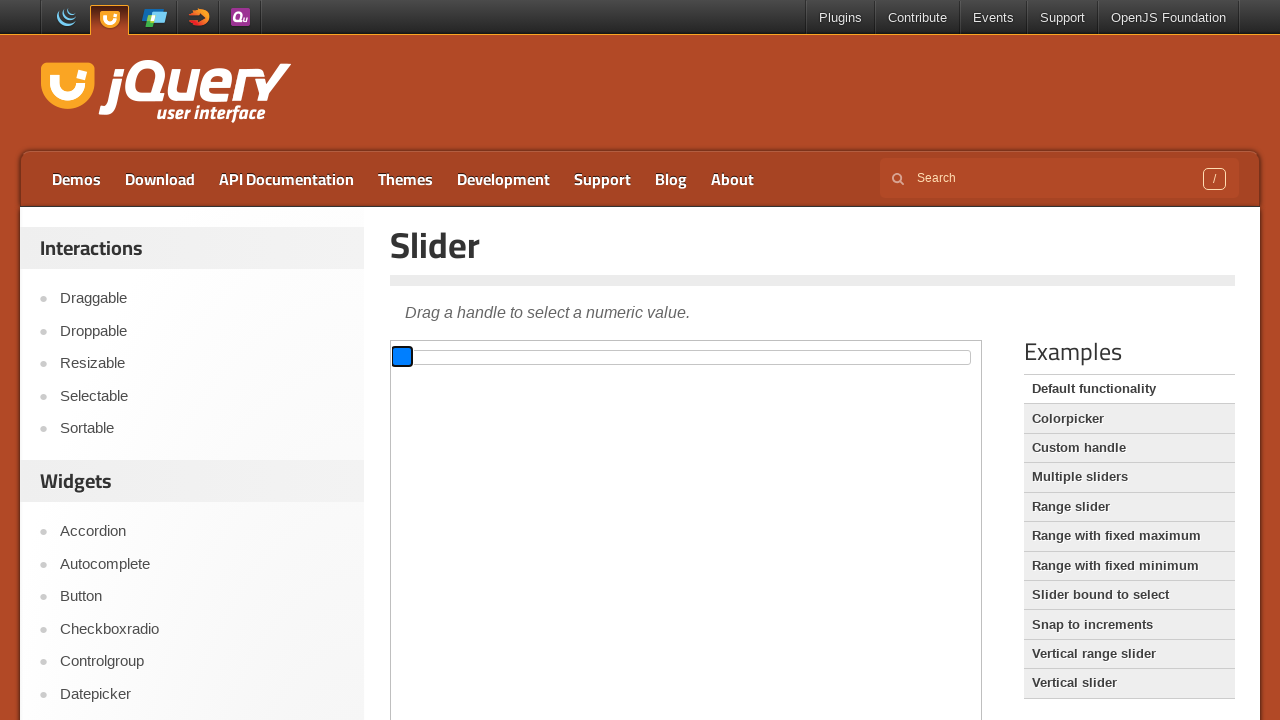

Dragged slider handle 100 pixels to the right at (502, 357)
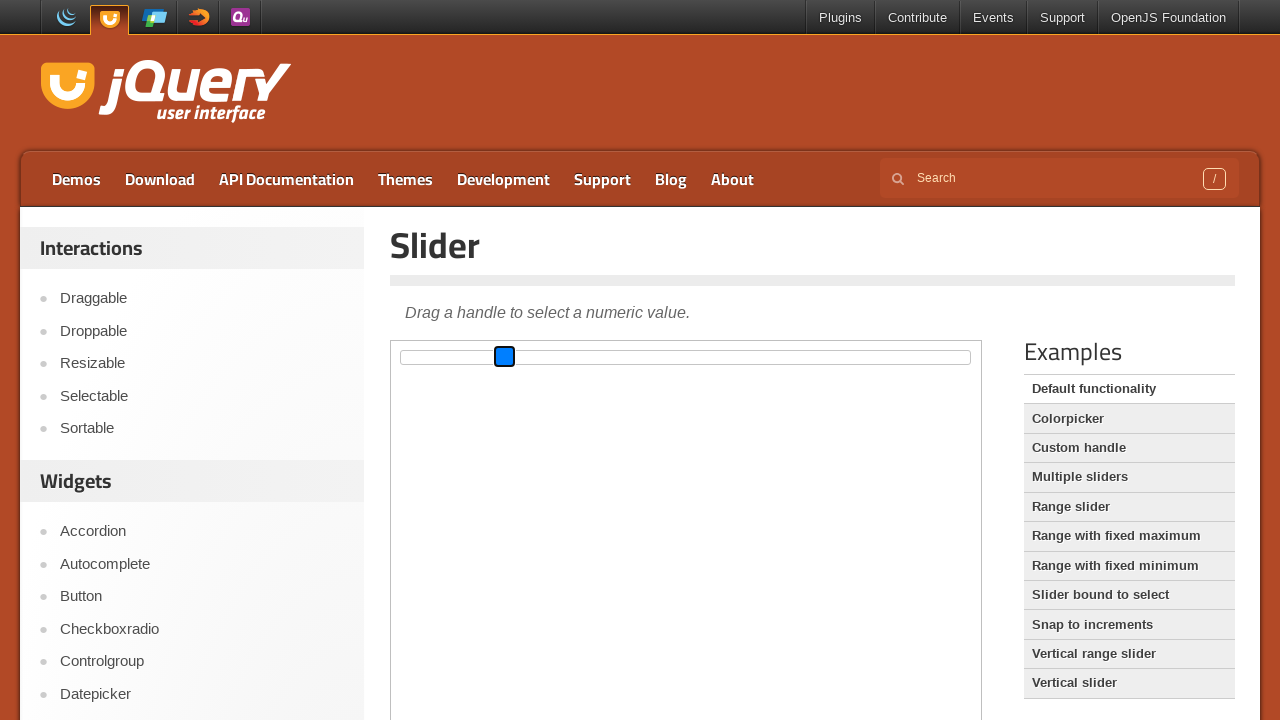

Released mouse button to complete slider drag at (502, 357)
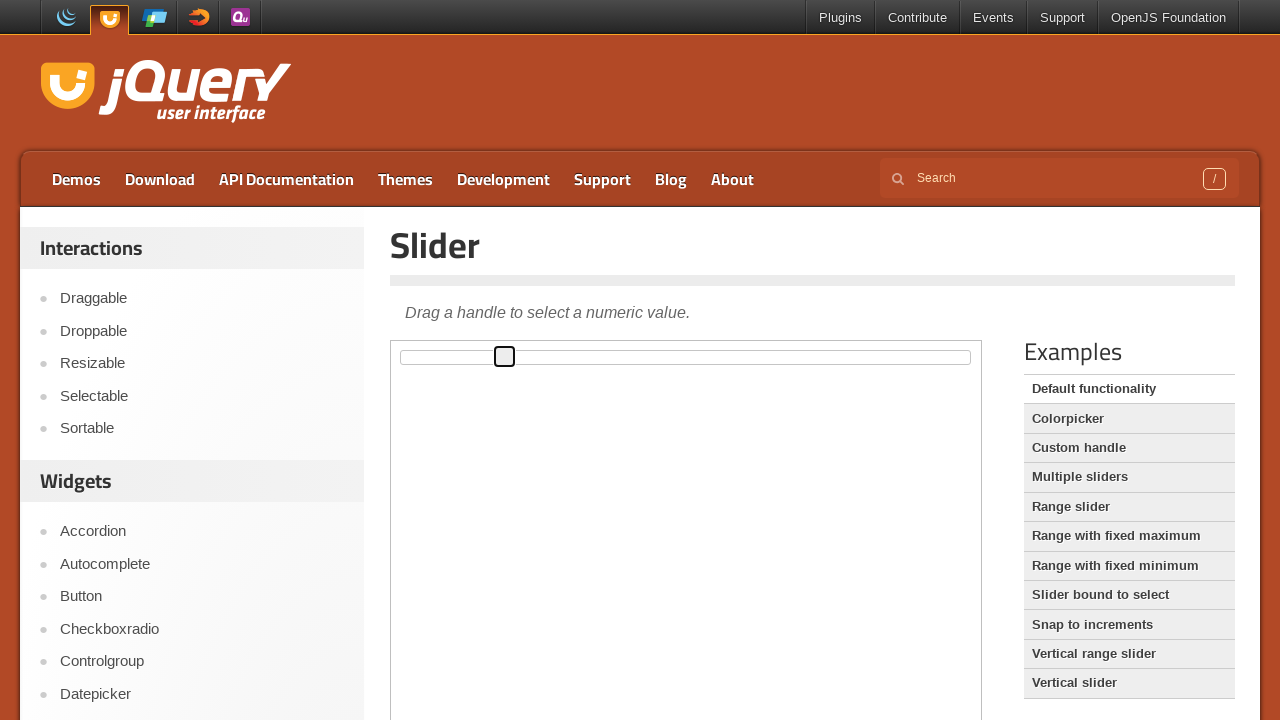

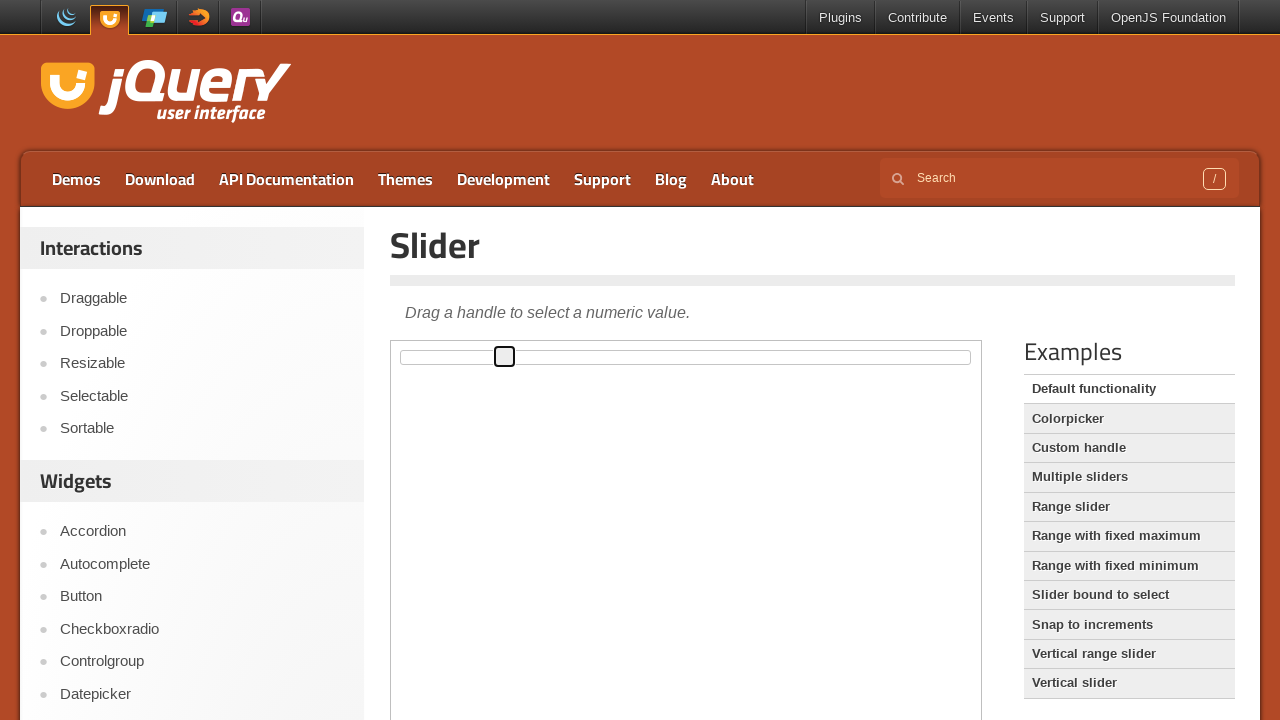